Tests registration fails when attempting to register with already registered user credentials by registering a user and then trying to register again with the same data.

Starting URL: https://anatoly-karpovich.github.io/demo-login-form/

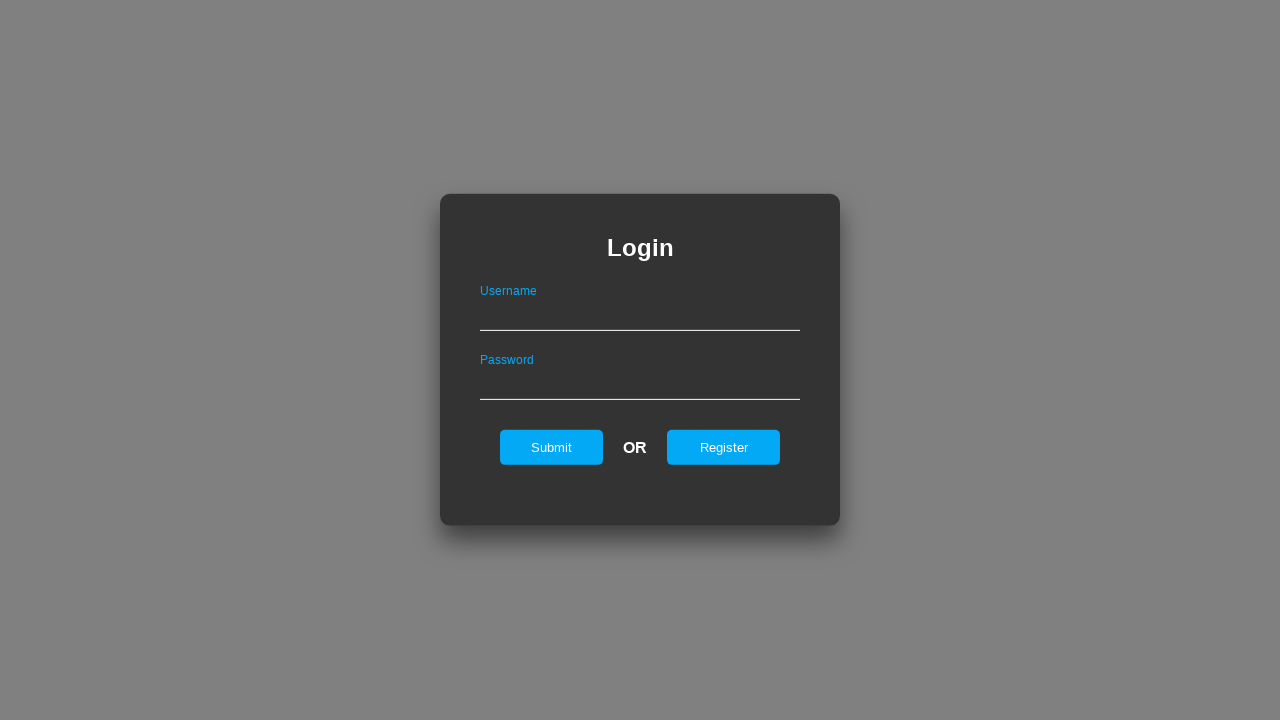

Clicked Register button to navigate to registration form at (724, 447) on input#registerOnLogin
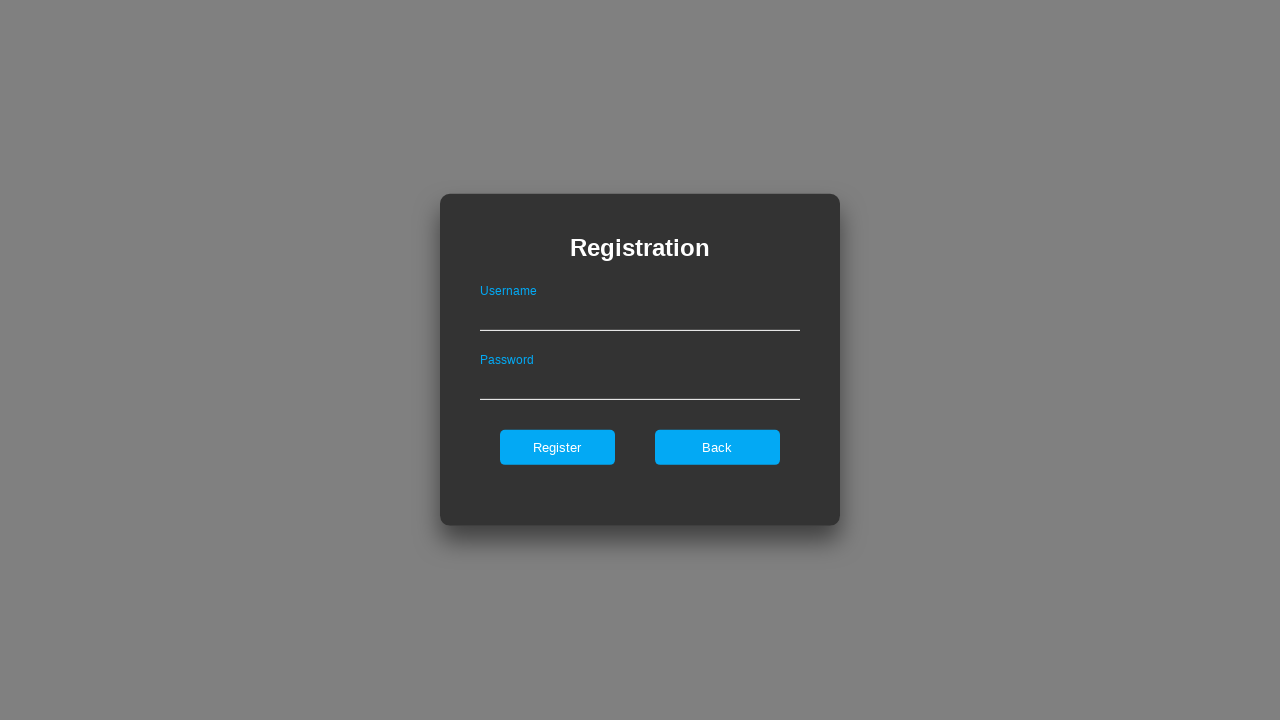

Registration form loaded and displayed
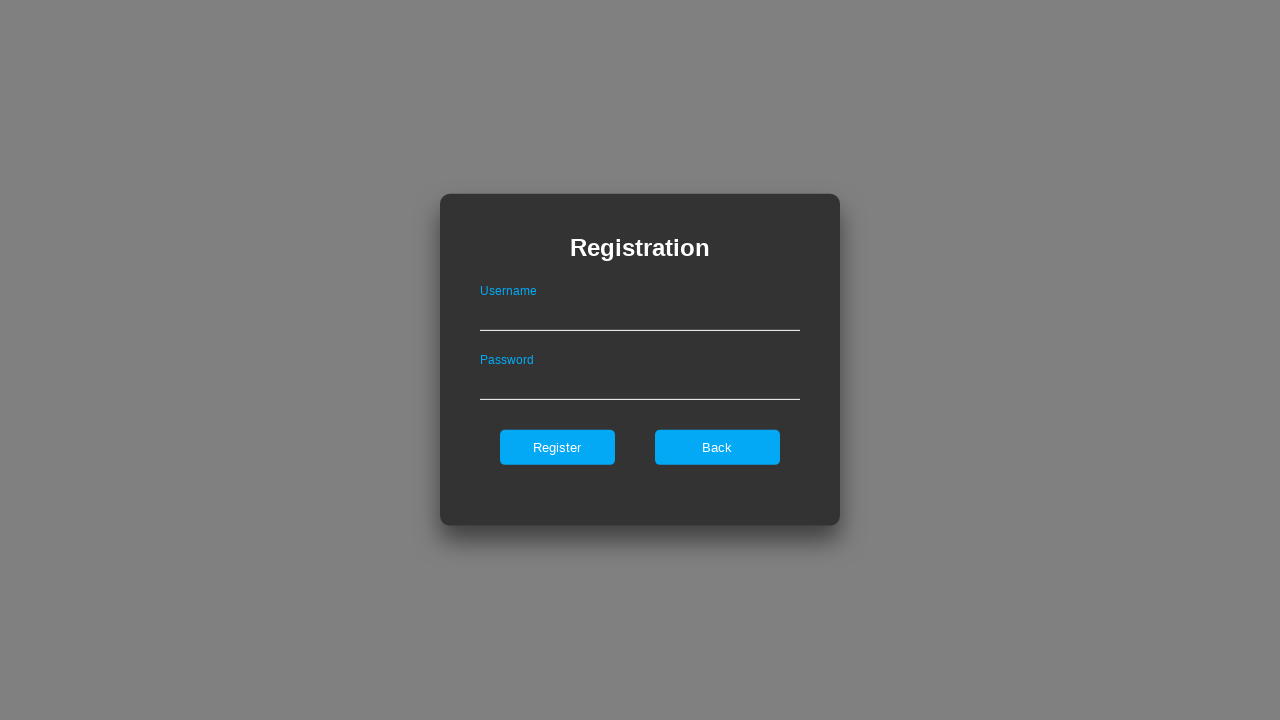

Filled username field with 'UniqueUser_Test847' for first registration on input#userNameOnRegister
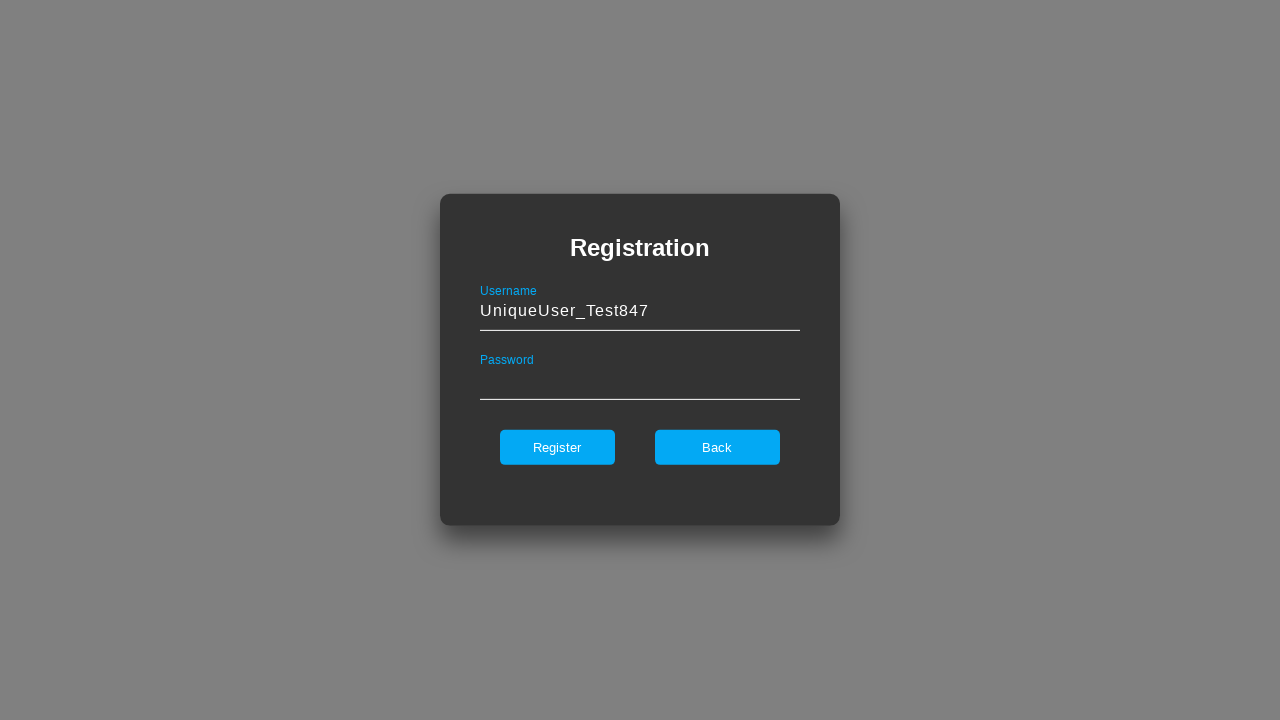

Filled password field with 'ValidPass_123Abc' for first registration on input#passwordOnRegister
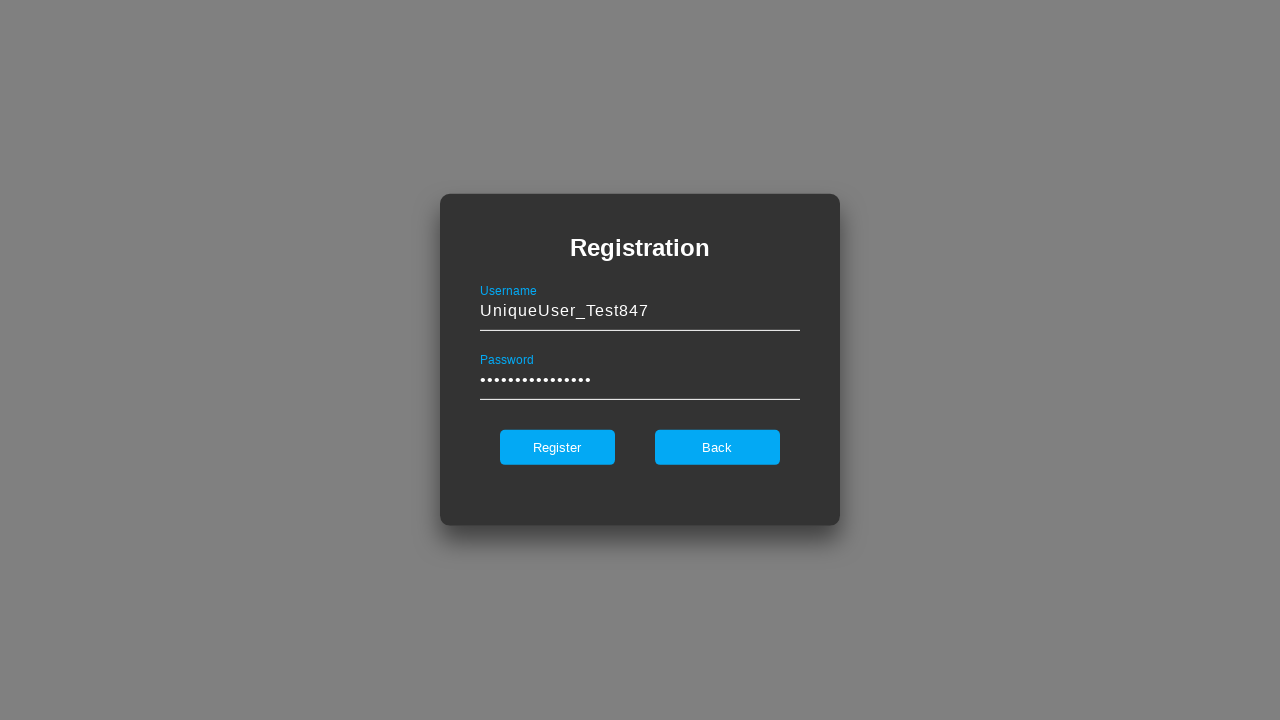

Clicked Register button to submit first registration at (557, 447) on input#register
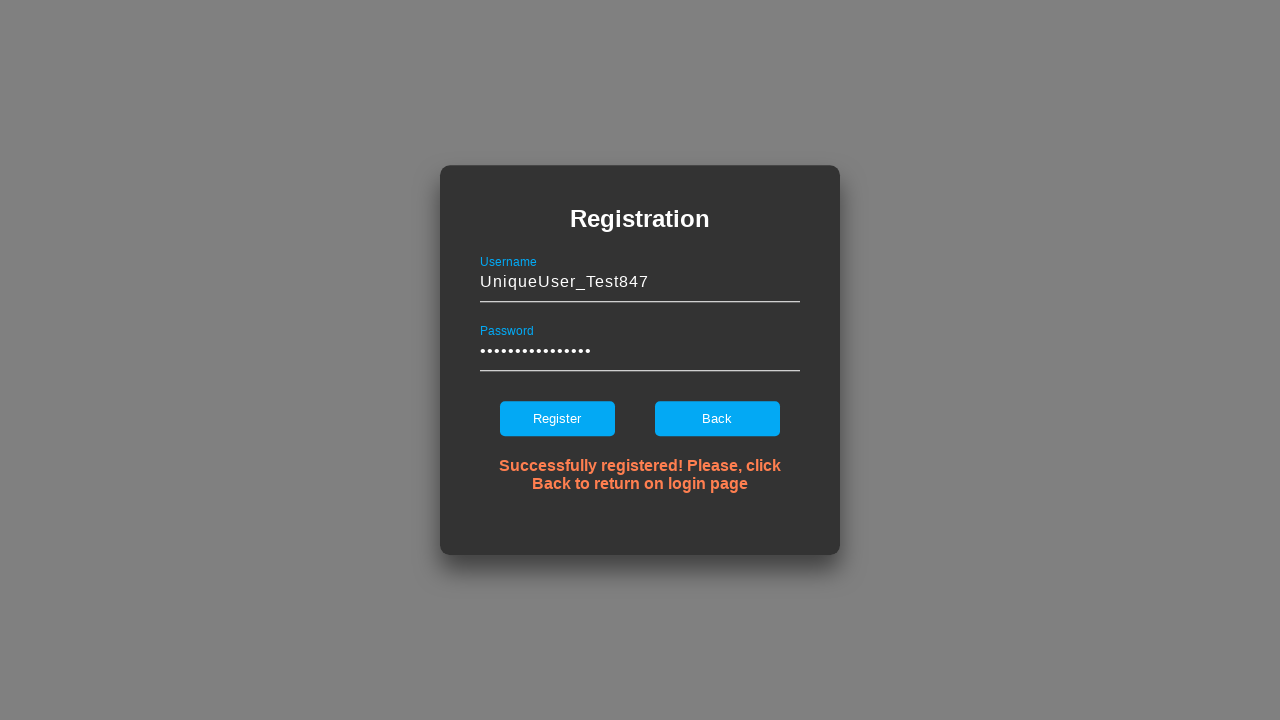

First registration completed successfully
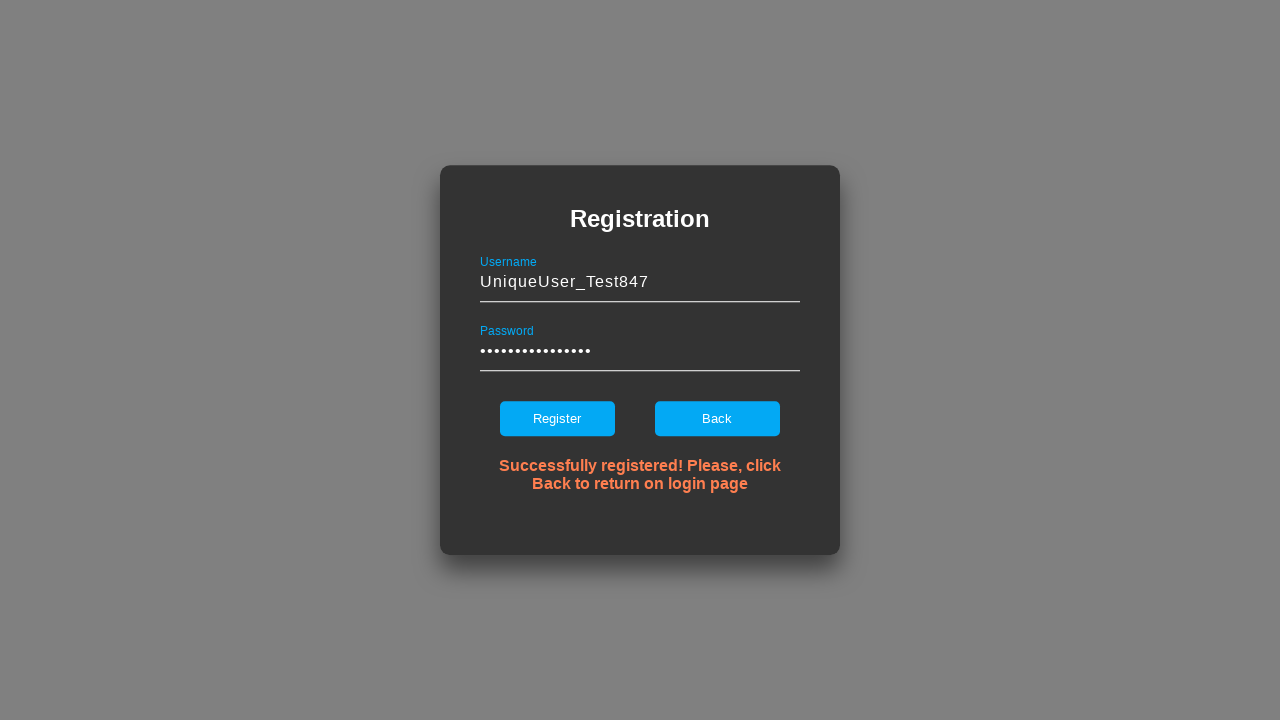

Clicked Register button to attempt second registration with same credentials at (557, 419) on input#register
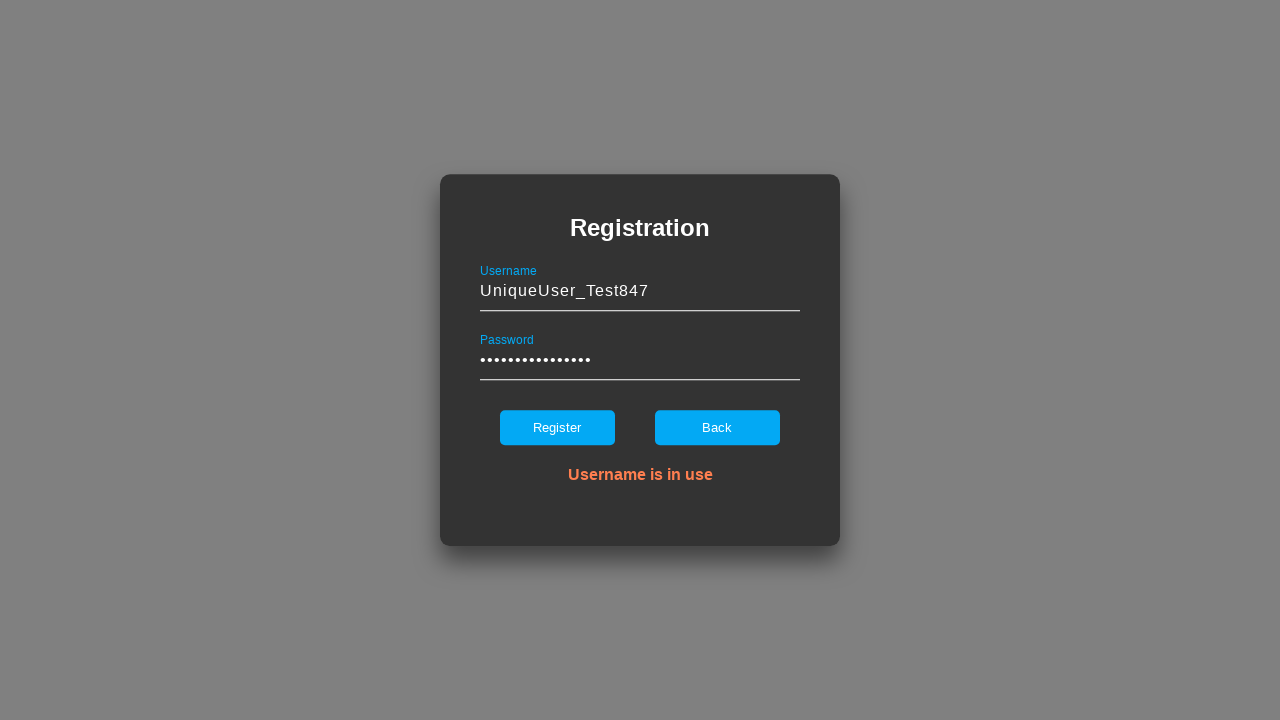

Error message displayed indicating username is already registered
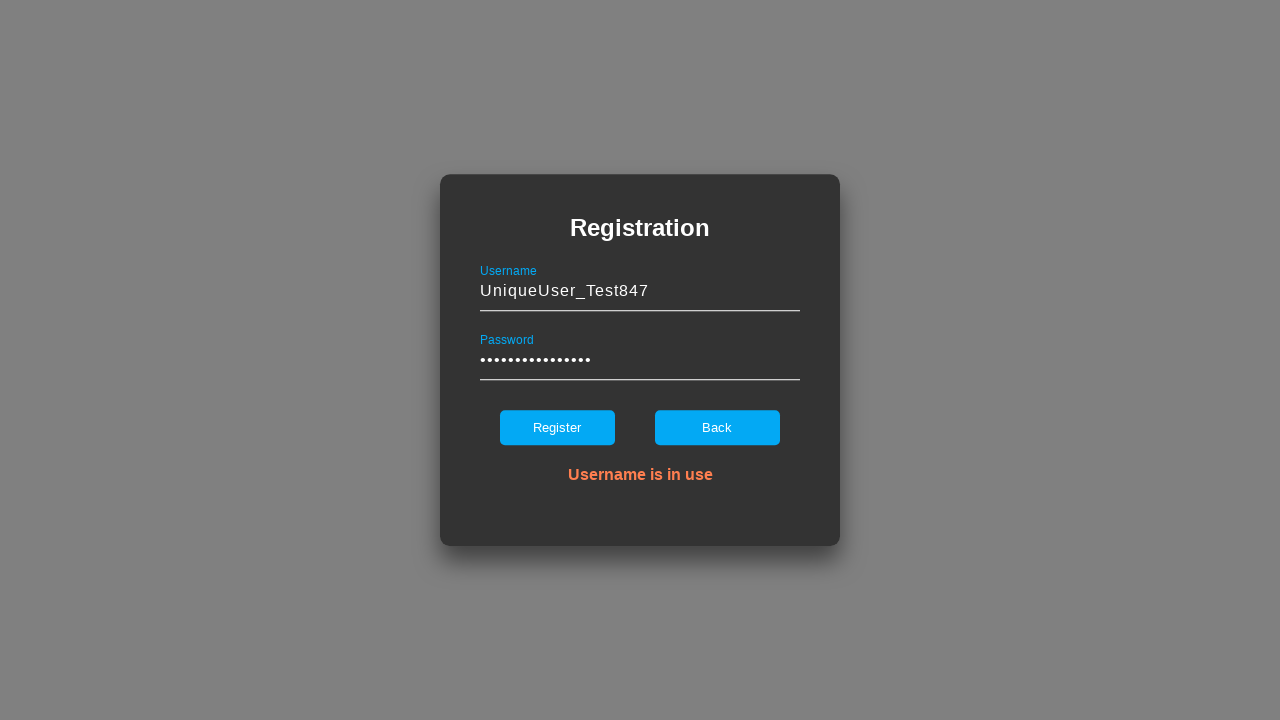

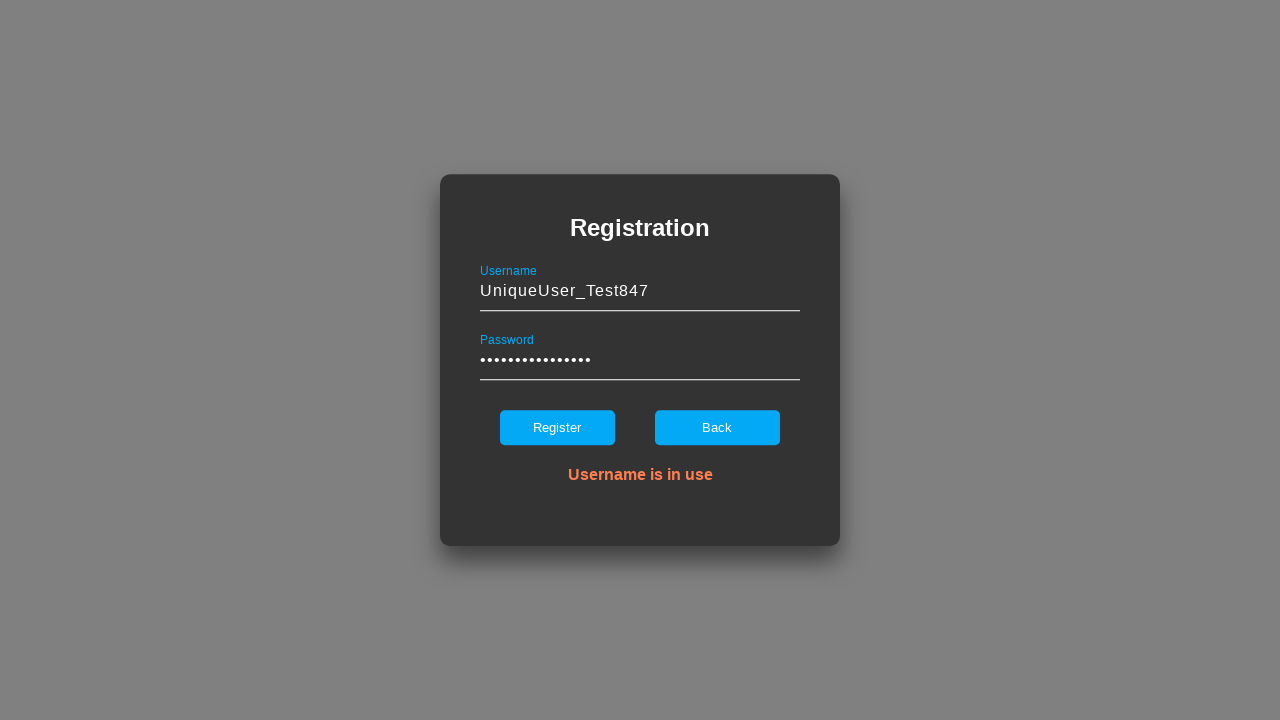